Tests iframe handling by switching between single and nested iframes, entering text in input fields within each iframe context, and navigating between different iframe demo tabs.

Starting URL: http://demo.automationtesting.in/Frames.html

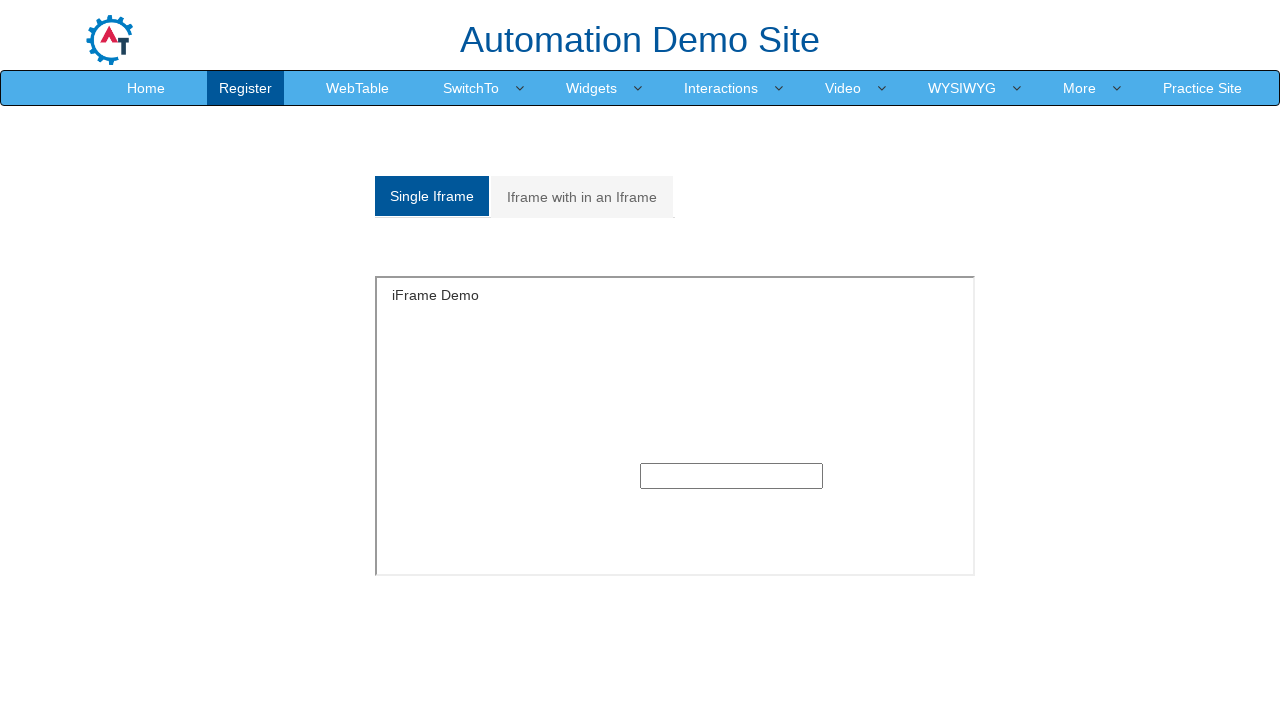

Page loaded and DOM content rendered
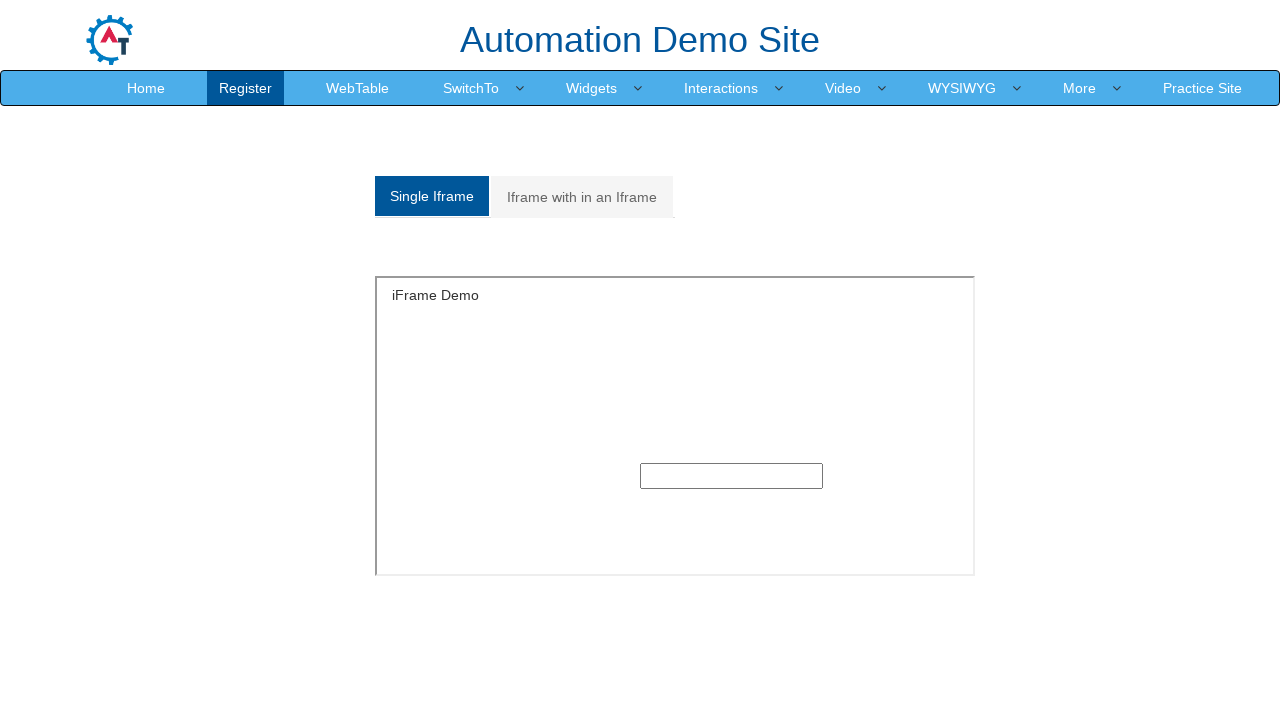

Located single iframe element
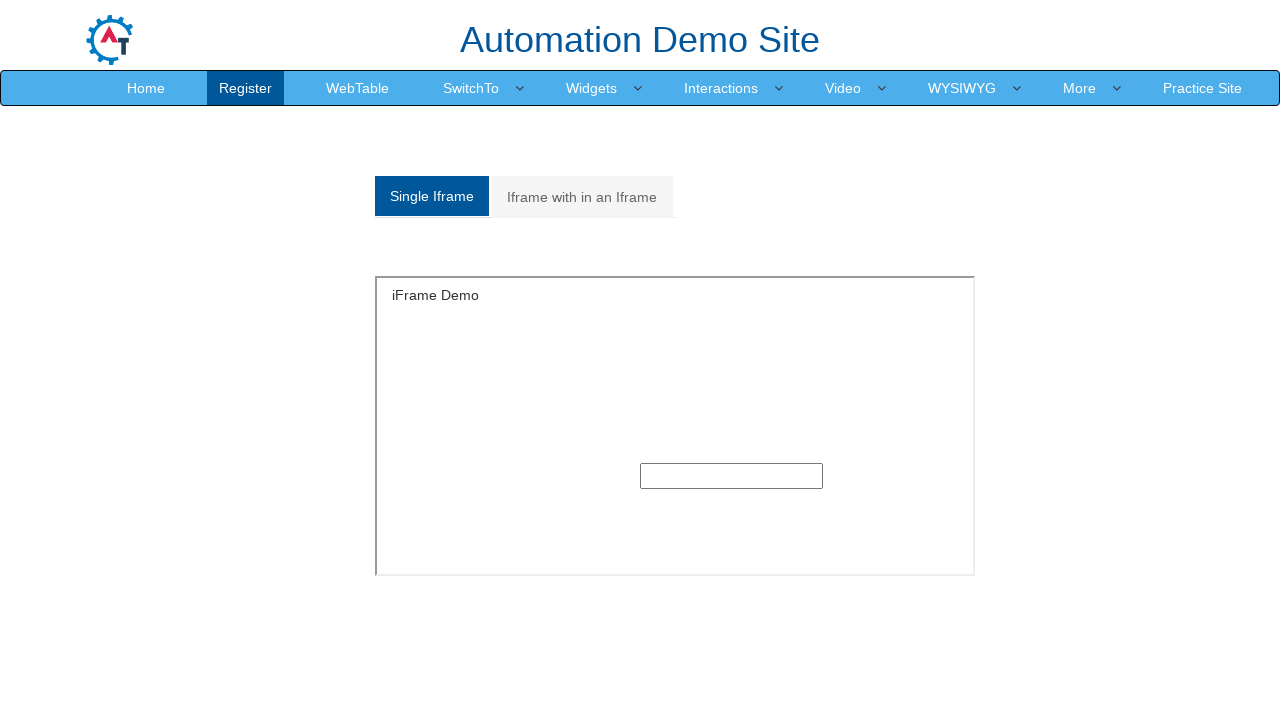

Entered 'Selenium' in text field within single iframe on xpath=//*[@id='Single']/iframe >> internal:control=enter-frame >> xpath=//div[@c
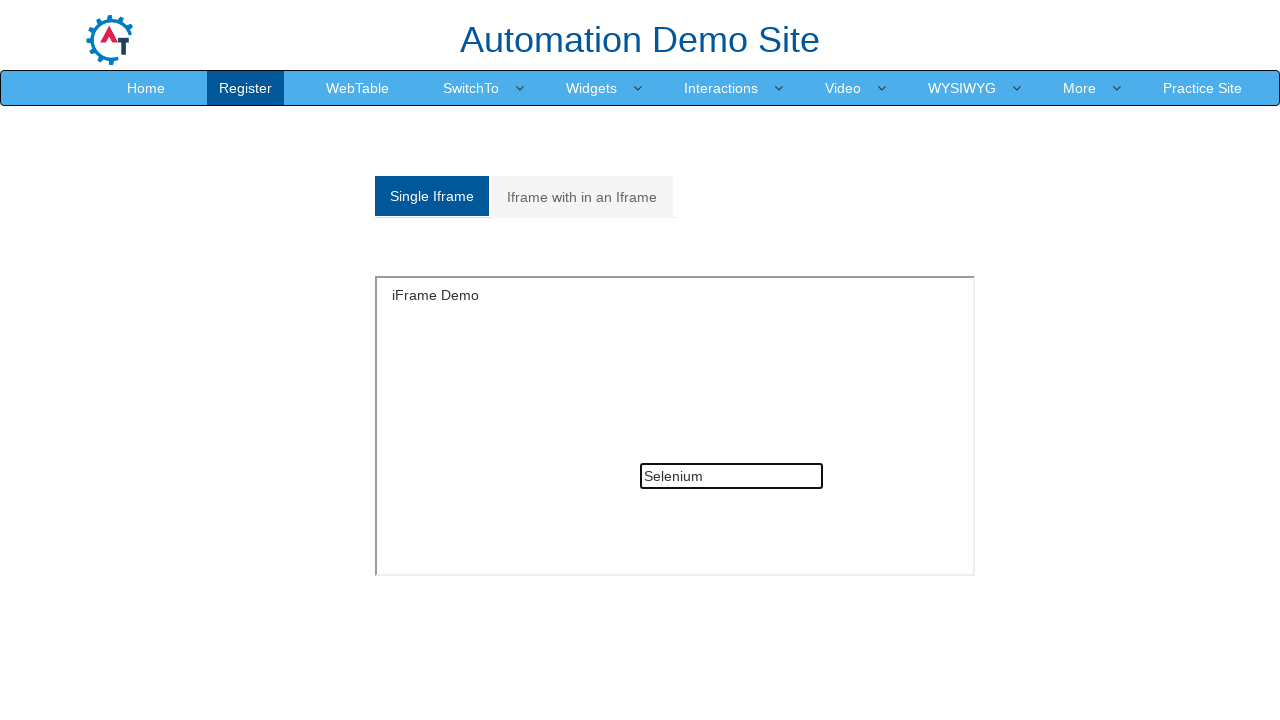

Clicked 'Iframe with in an Iframe' tab at (582, 197) on xpath=//a[contains(text(),'Iframe with in an Iframe')]
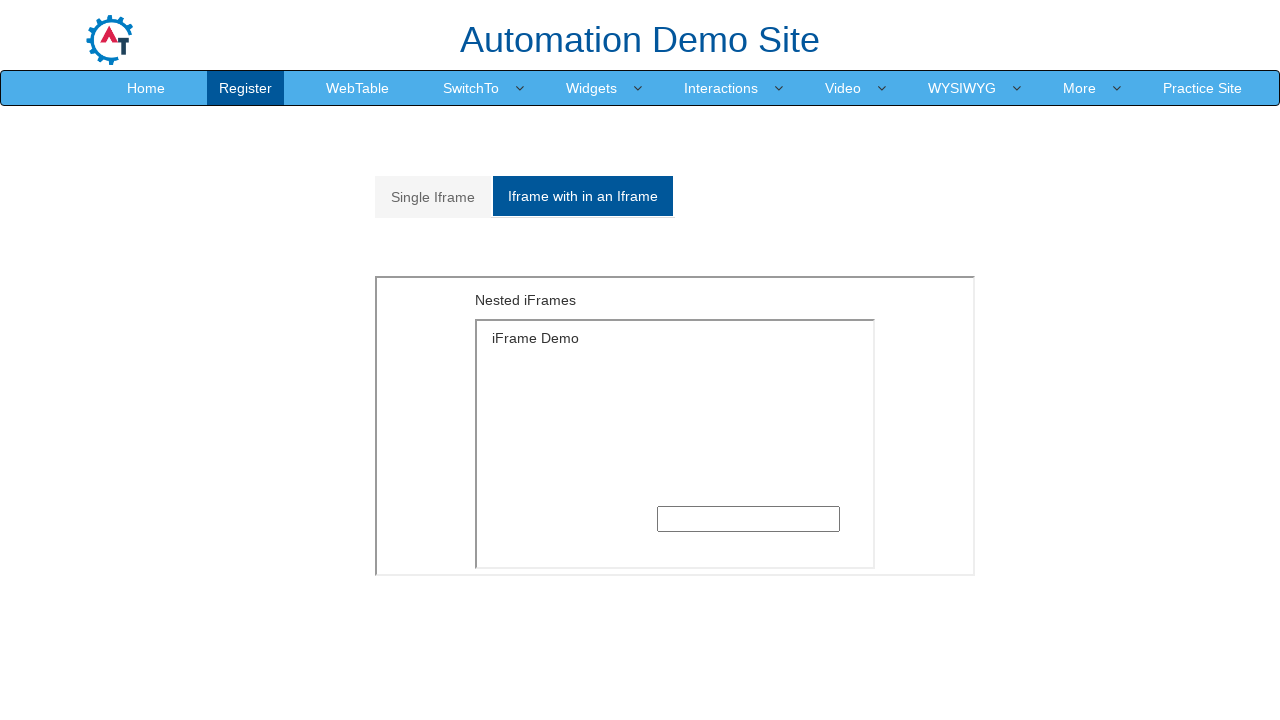

Waited for nested iframe section to load
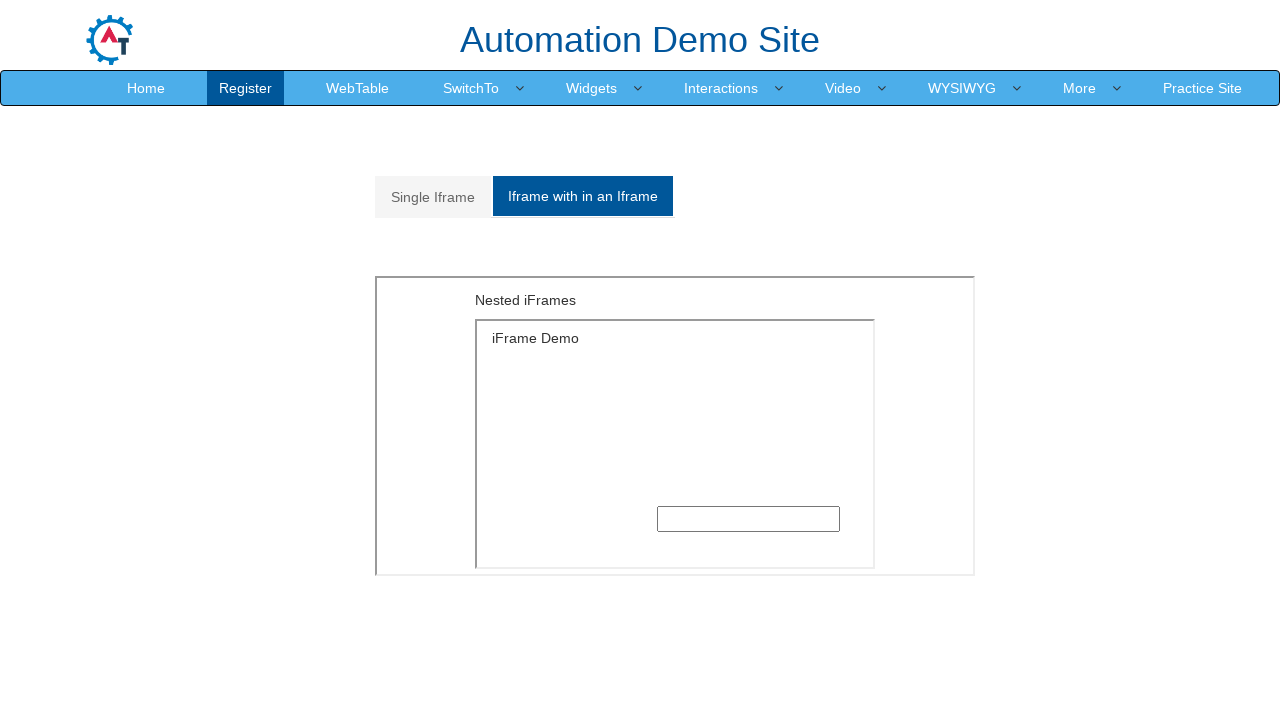

Located outer iframe in nested iframe section
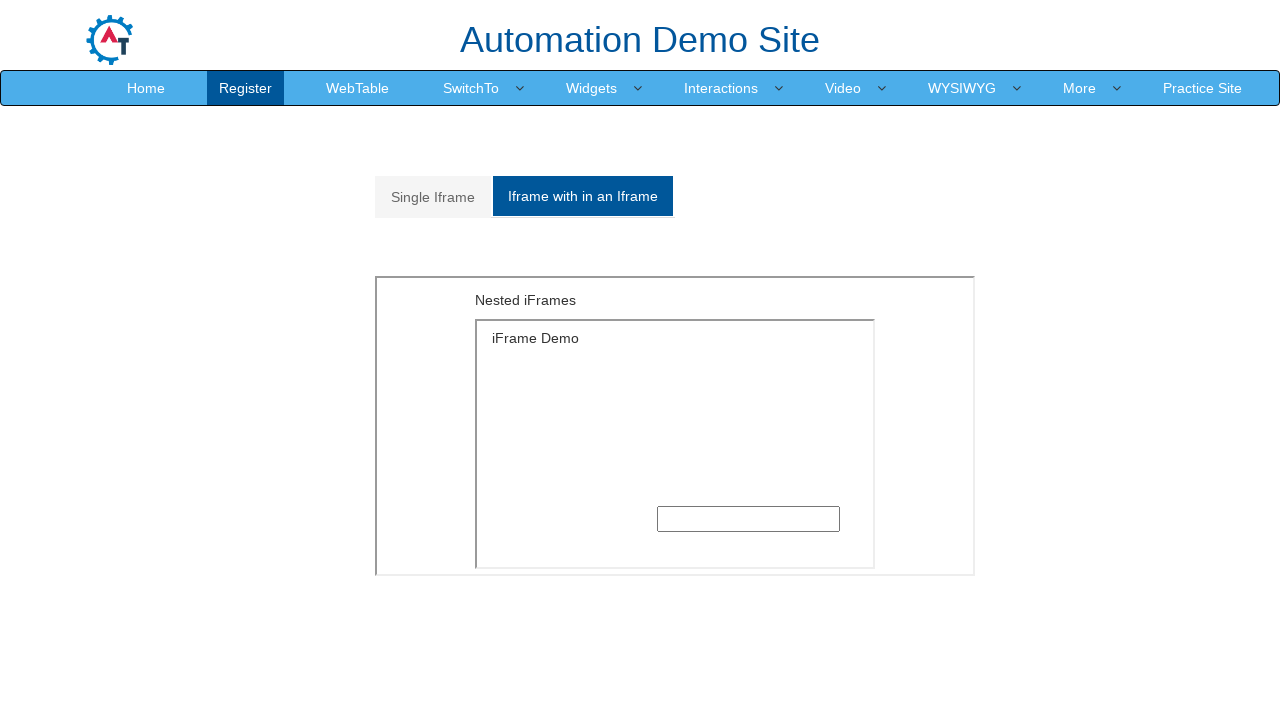

Located inner iframe within outer iframe
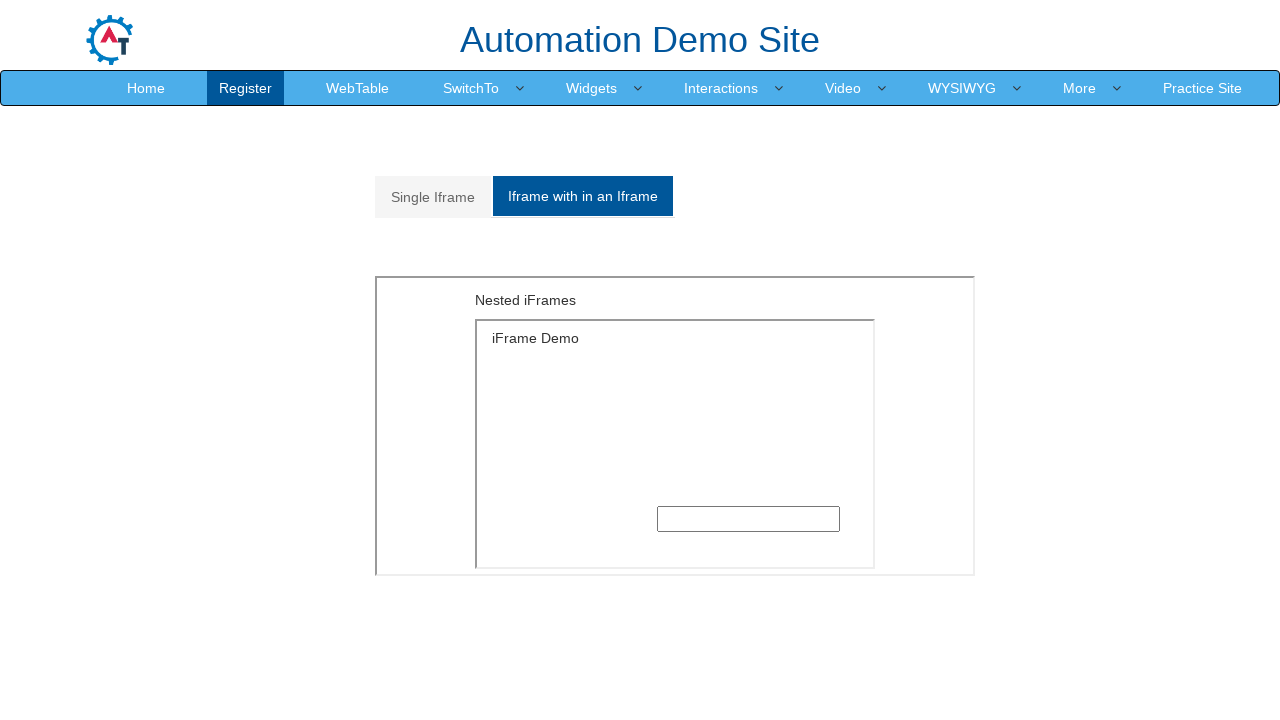

Entered 'webdriver' in text field within nested iframe on iframe >> nth=1 >> internal:control=enter-frame >> iframe >> nth=0 >> internal:c
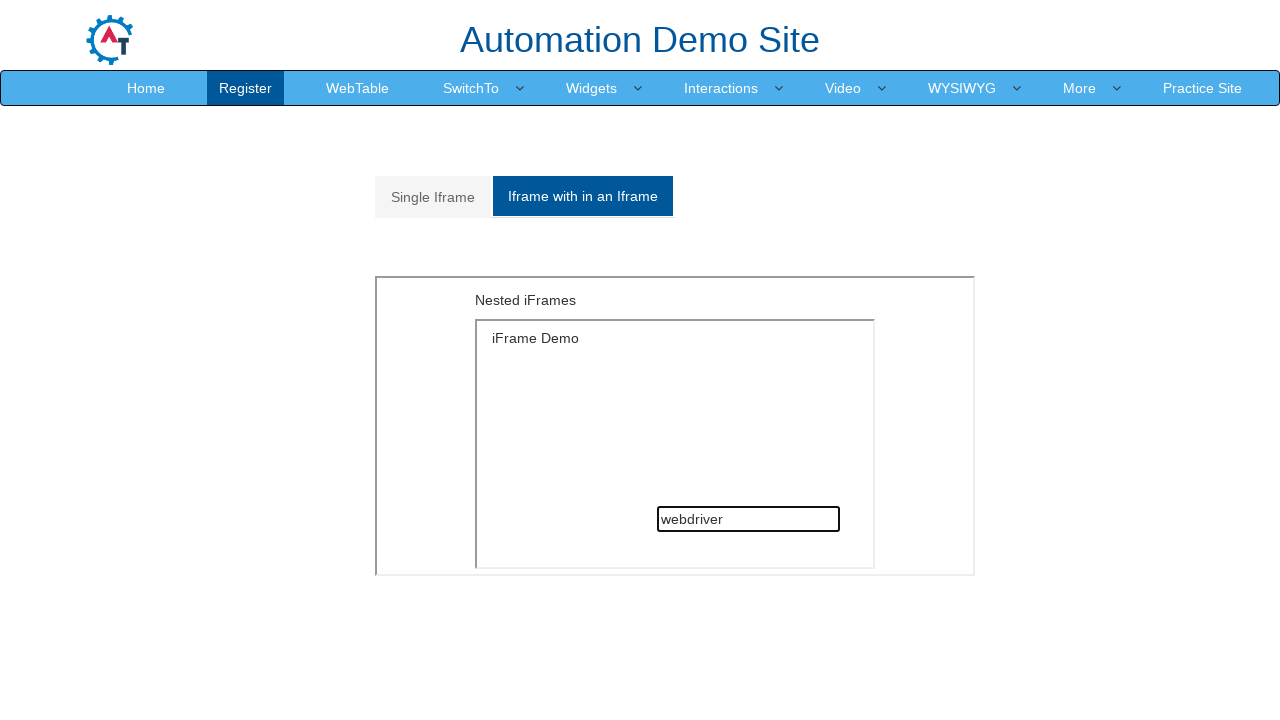

Clicked 'Single Iframe' tab to return to single iframe demo at (433, 197) on xpath=//a[contains(text(),'Single Iframe')]
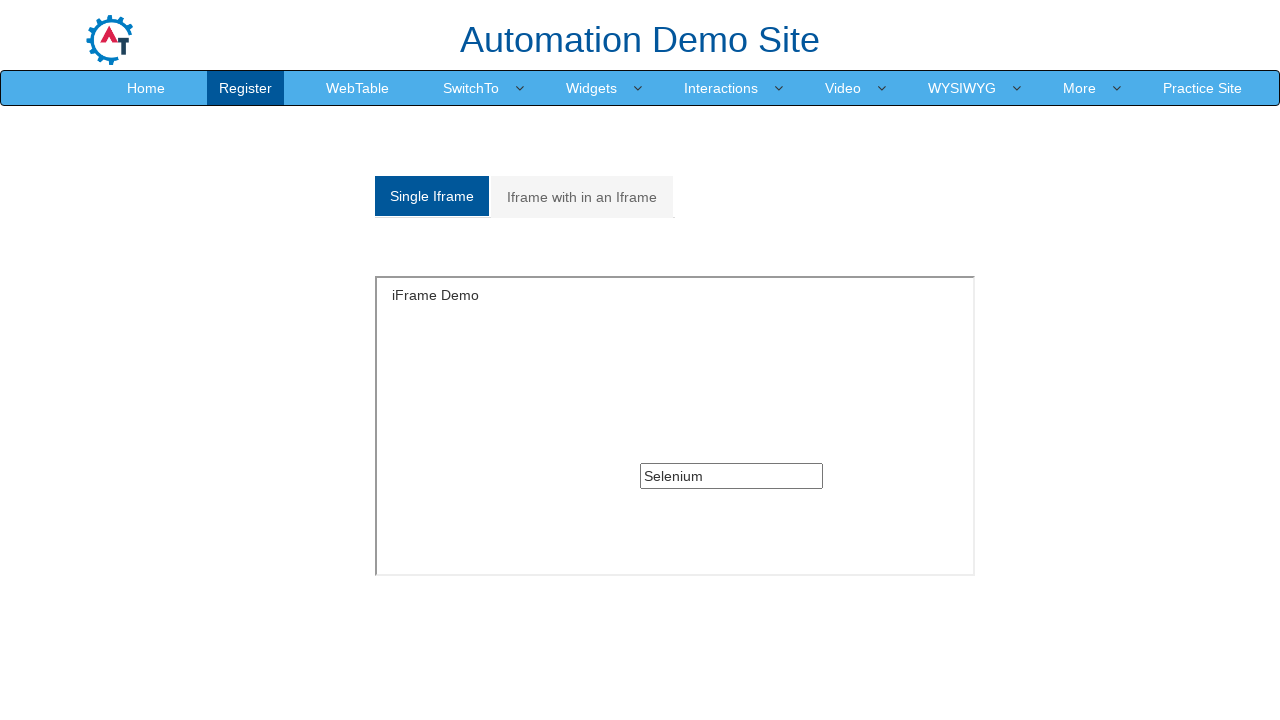

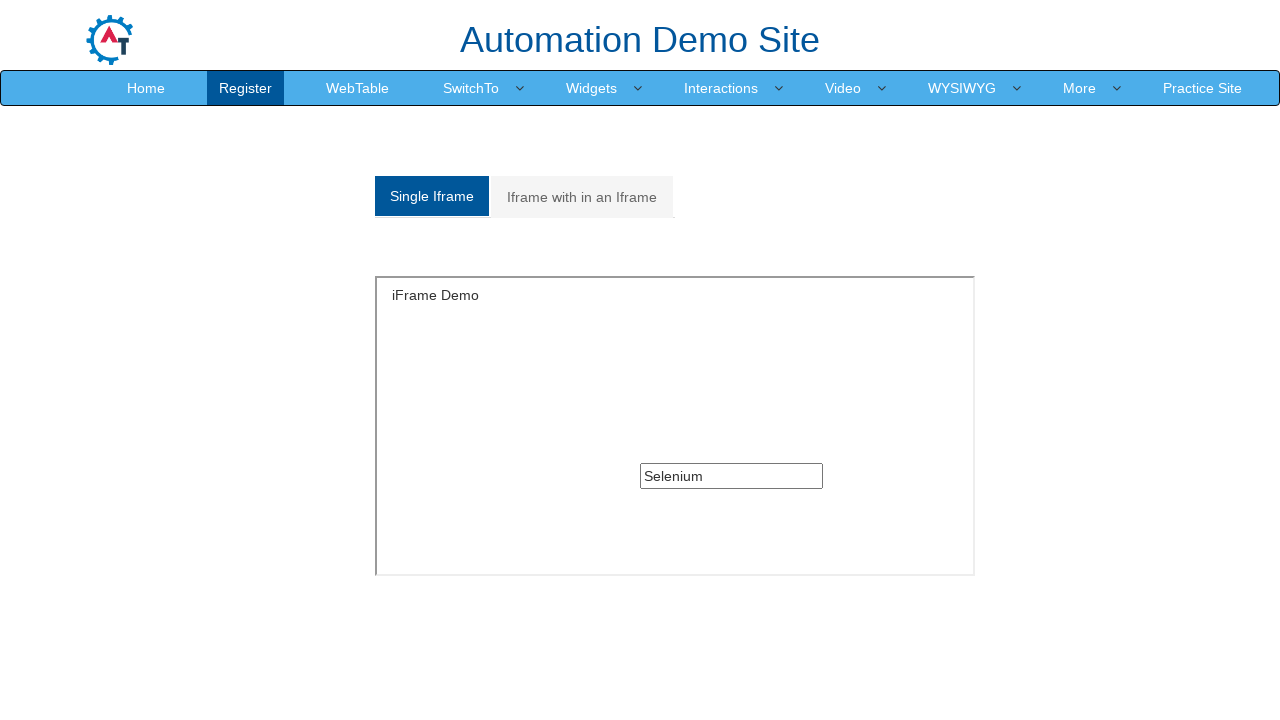